Tests opting out of A/B tests by forging an opt-out cookie on the target page, then refreshing to verify the opt-out takes effect by checking the heading changes to "No A/B Test".

Starting URL: http://the-internet.herokuapp.com/abtest

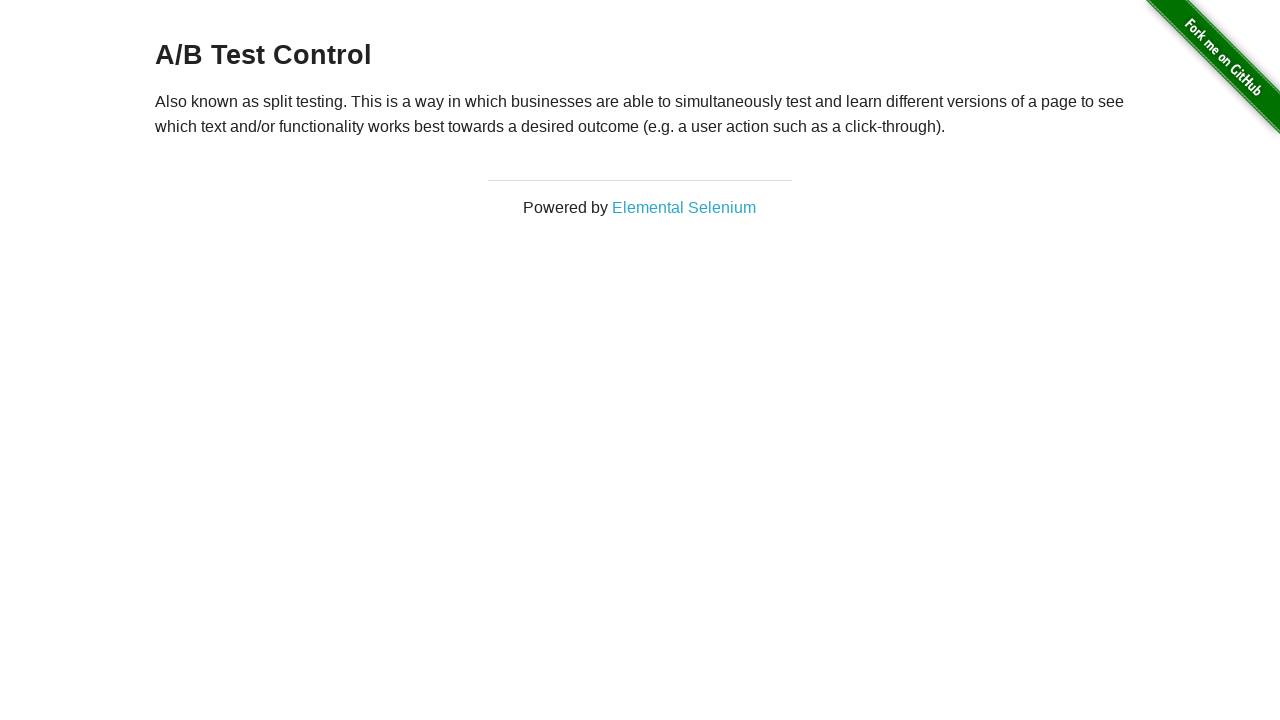

Waited for heading element to be visible
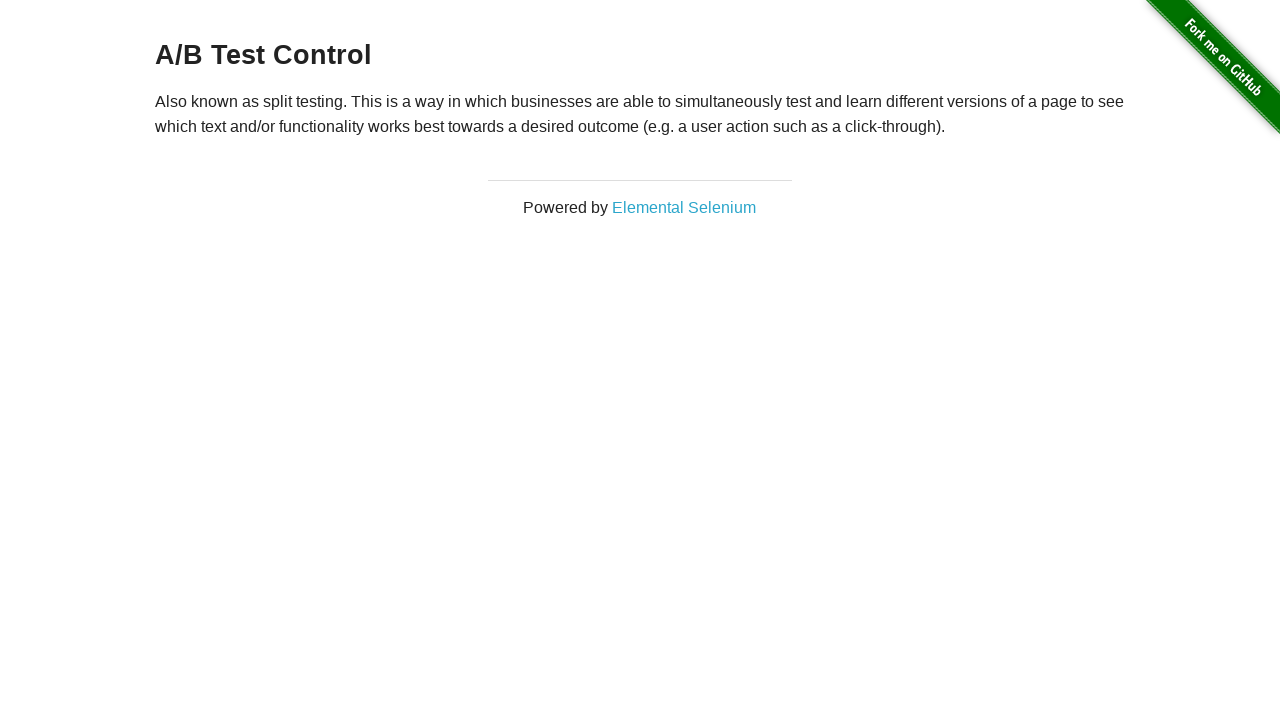

Retrieved heading text: 'A/B Test Control'
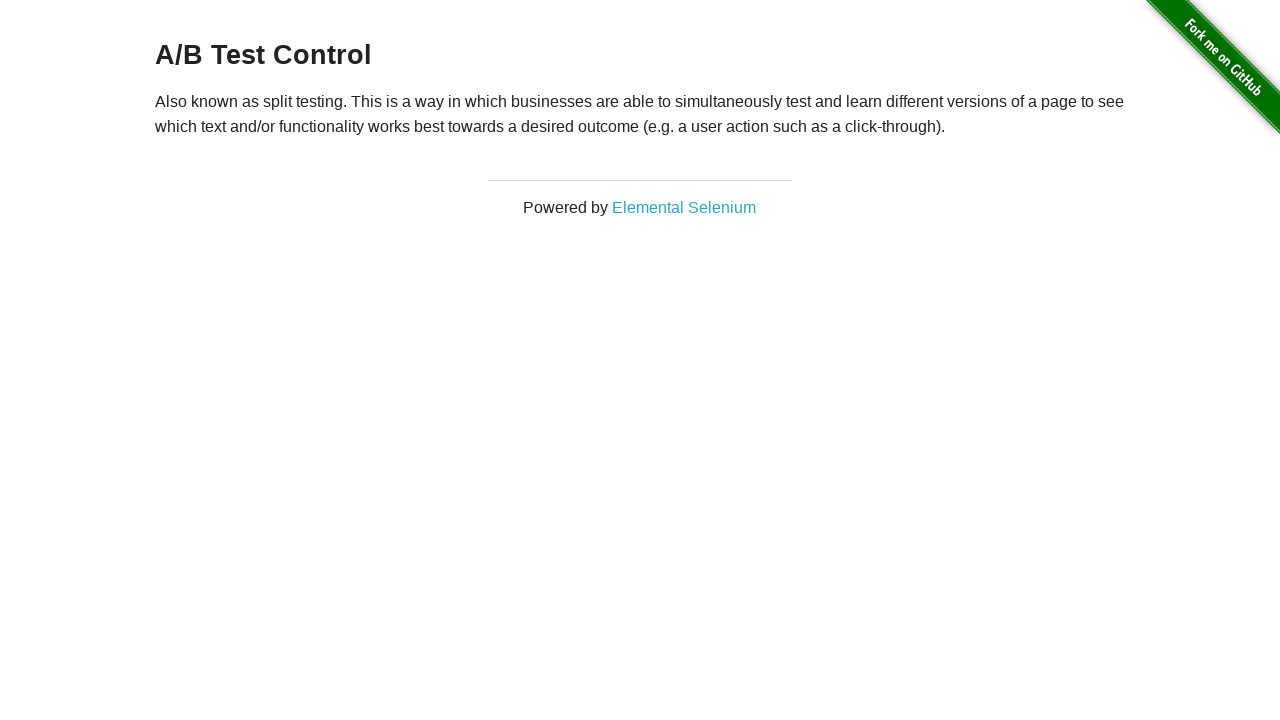

Verified we are in an A/B test group (Variation 1 or Control)
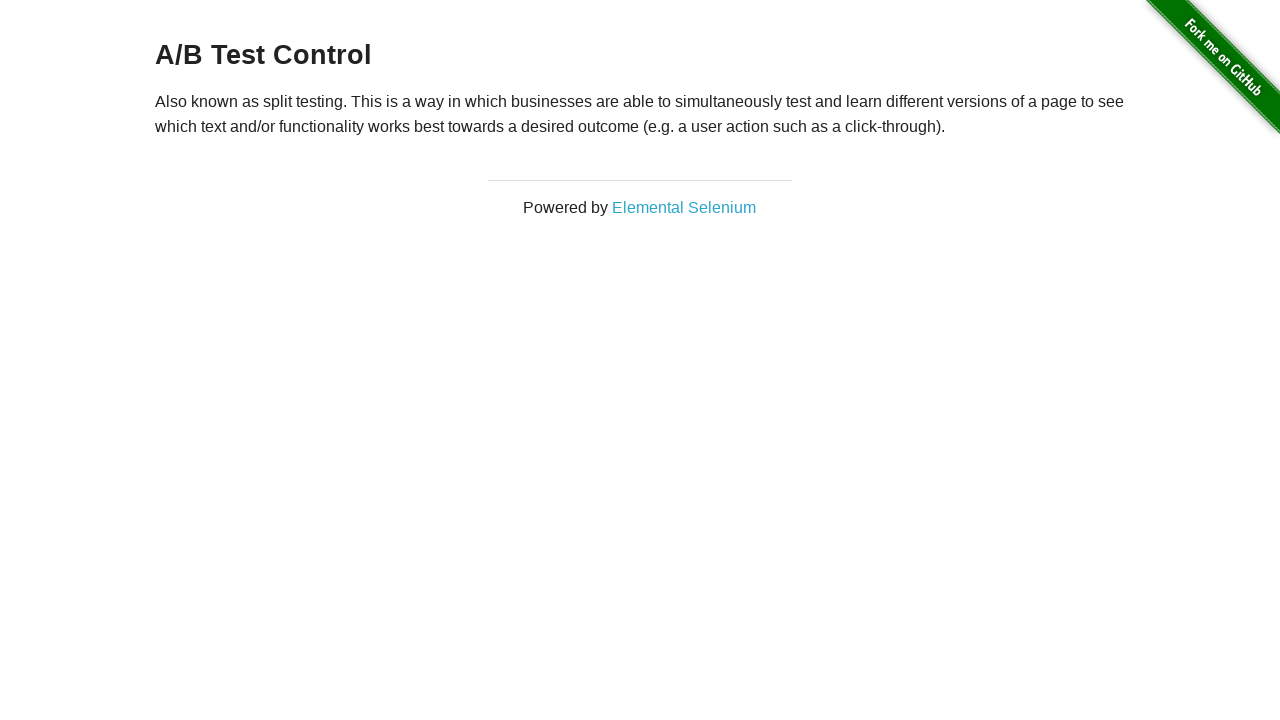

Added optimizelyOptOut cookie to opt out of A/B tests
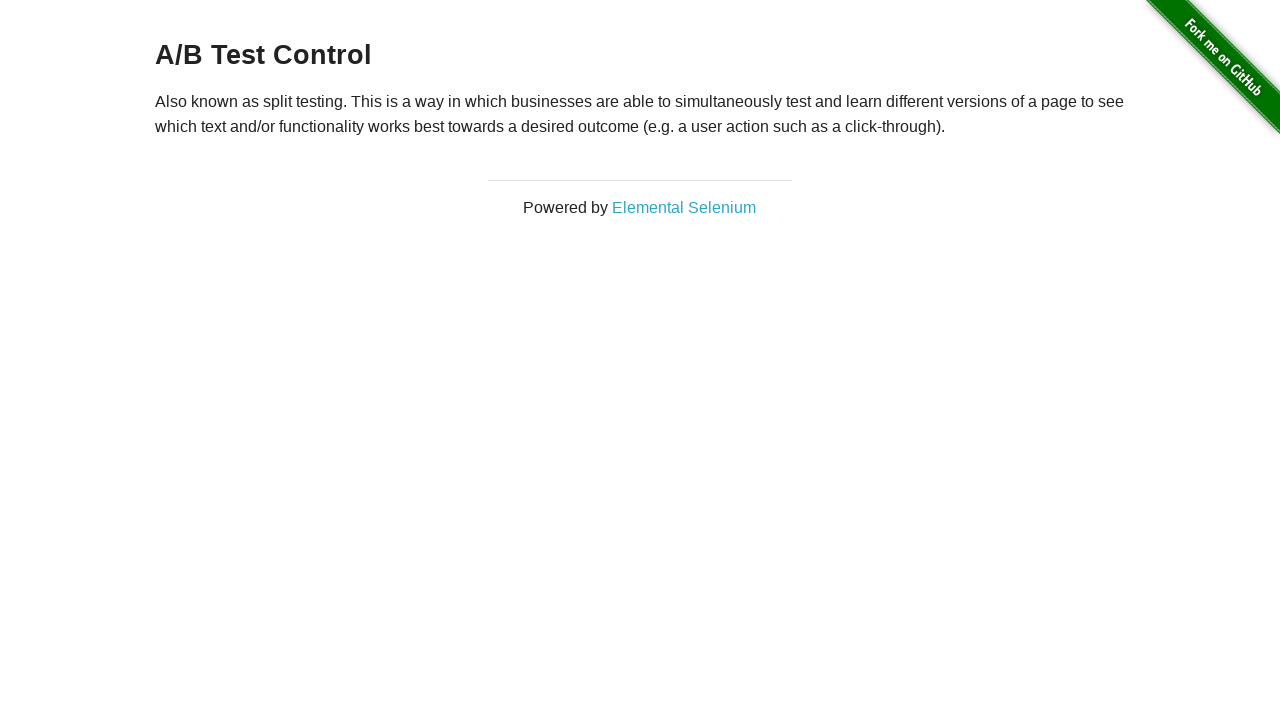

Reloaded page after setting opt-out cookie
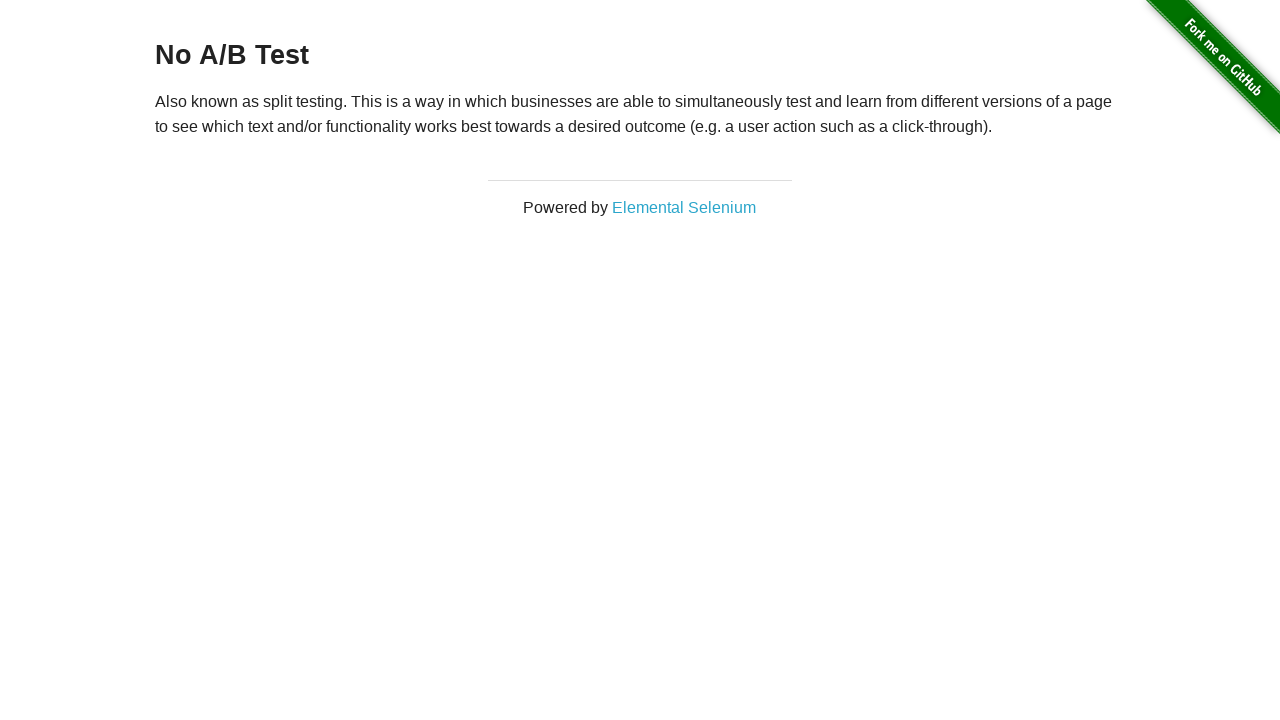

Retrieved heading text after reload: 'No A/B Test'
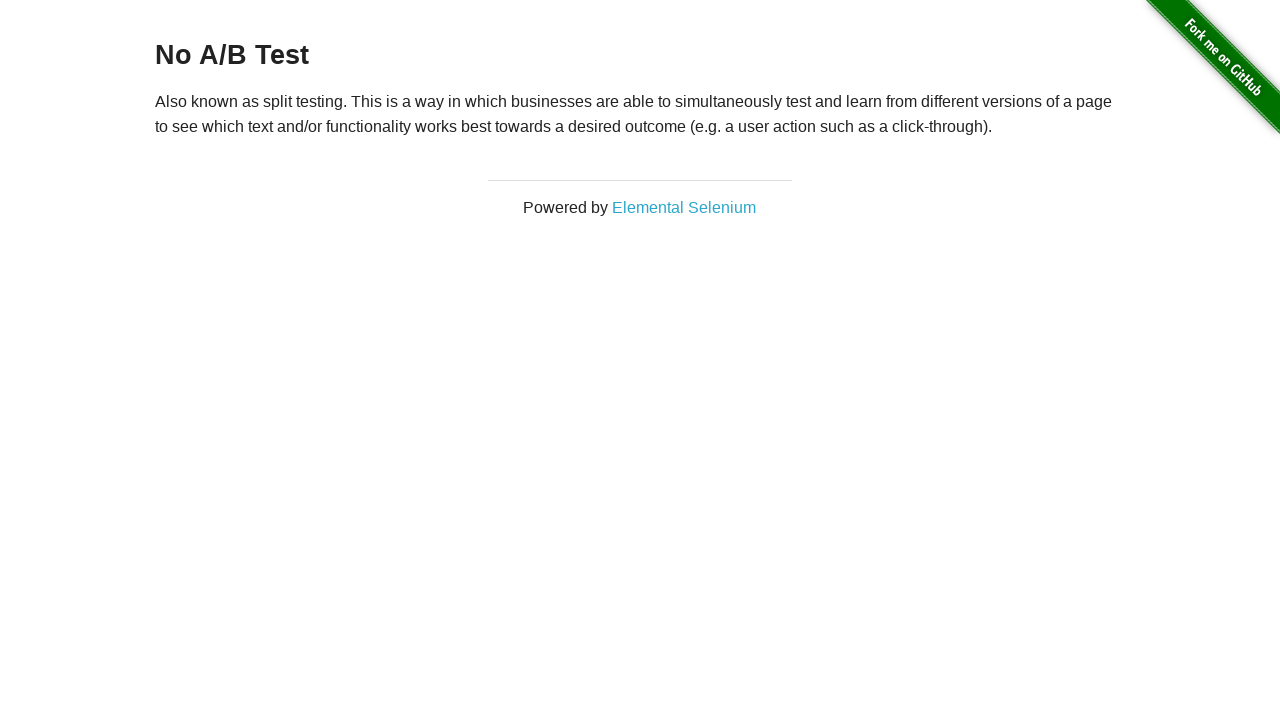

Verified opt-out was successful - heading changed to 'No A/B Test'
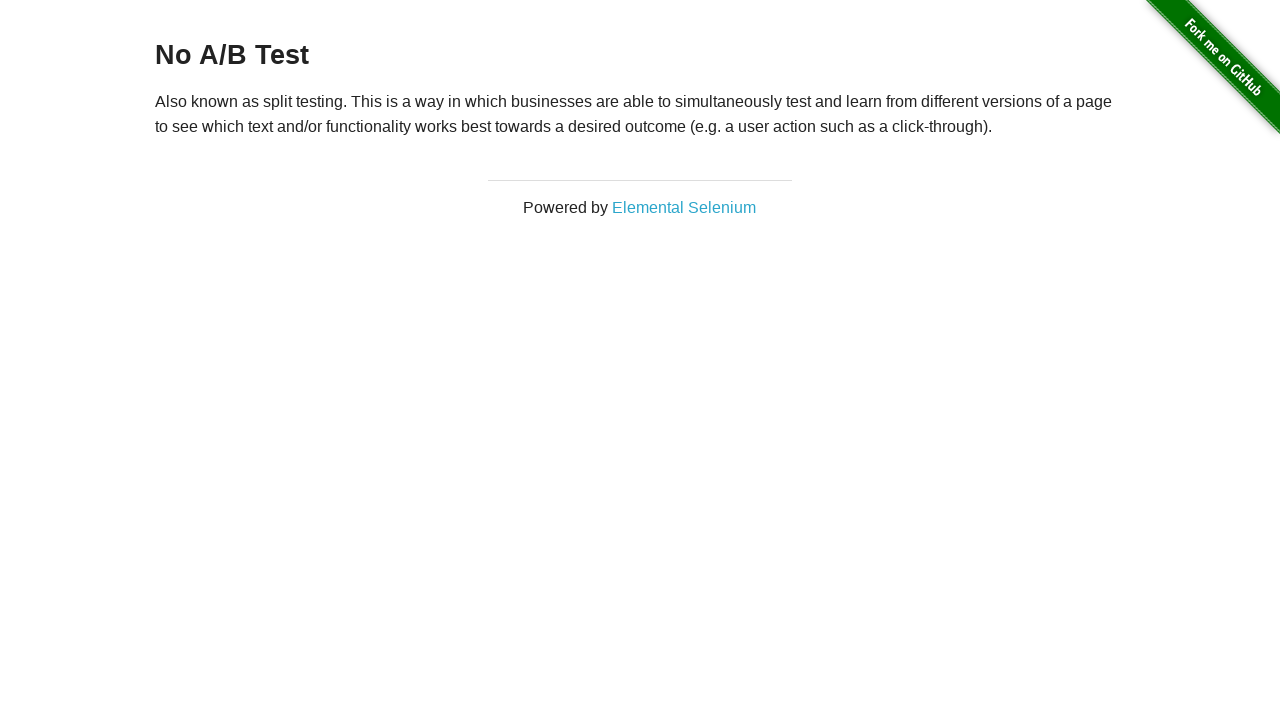

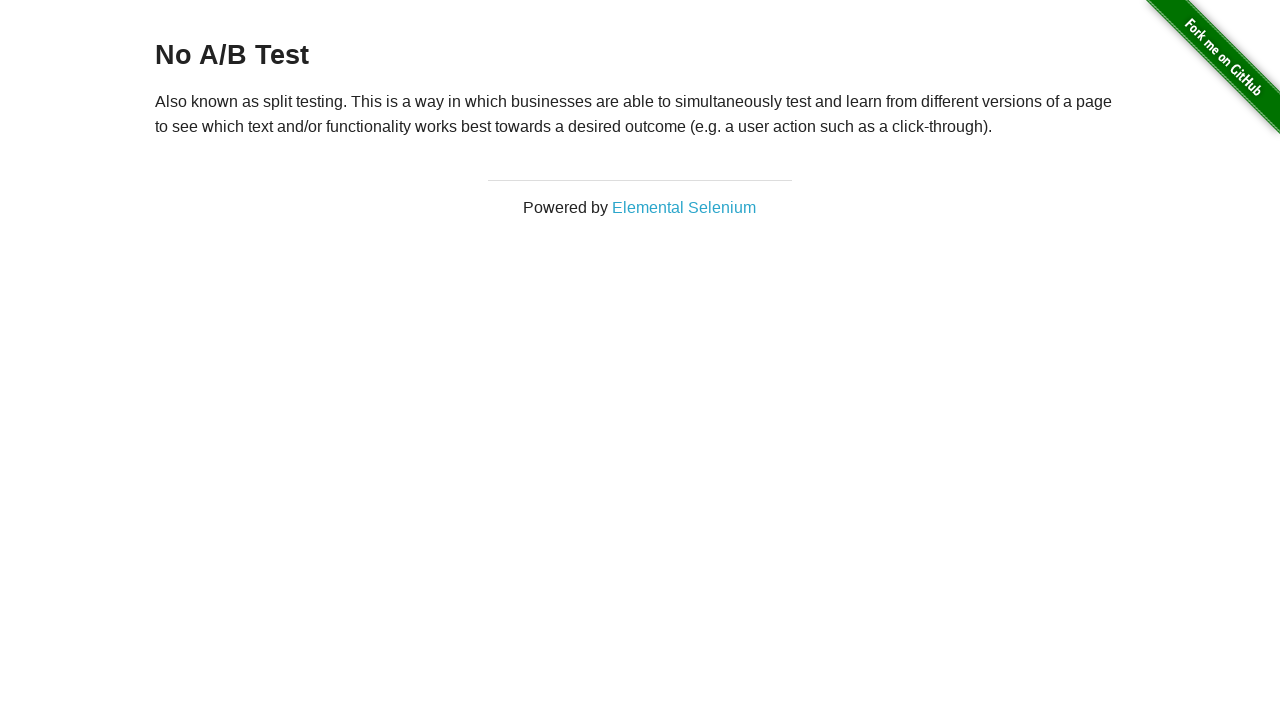